Tests marking individual todo items as complete by checking their checkboxes

Starting URL: https://demo.playwright.dev/todomvc

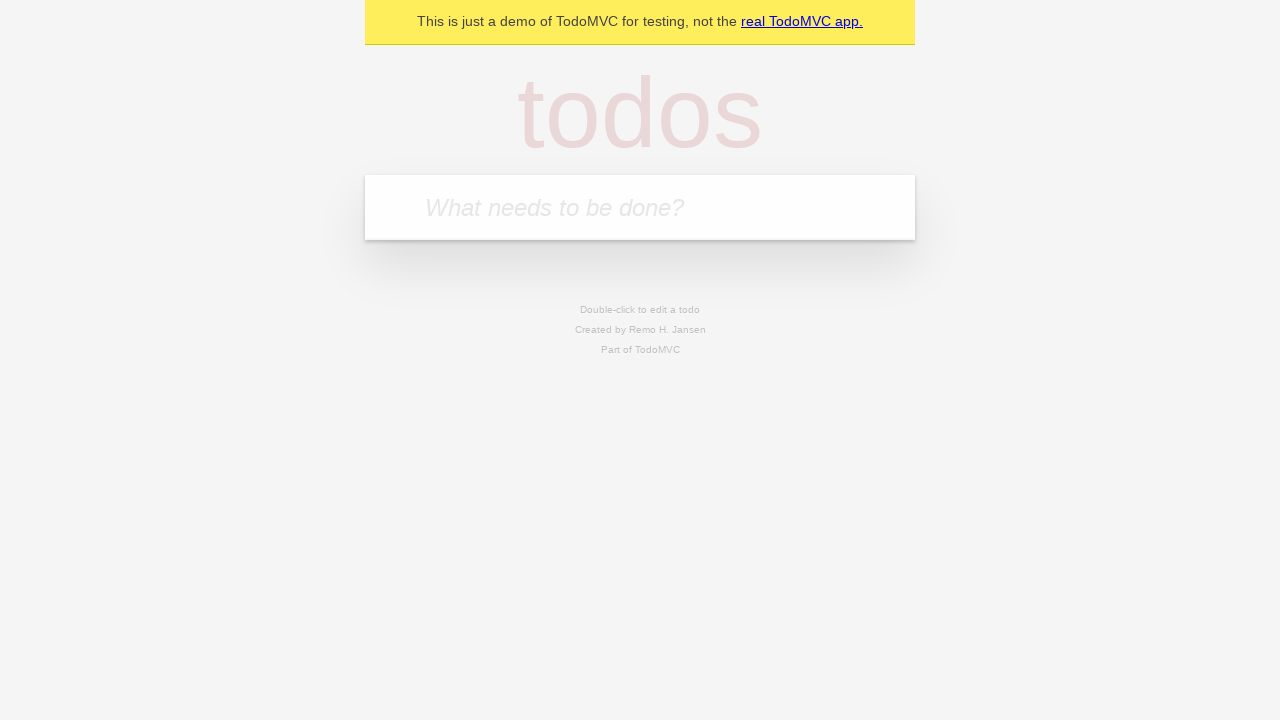

Navigated to TodoMVC demo page
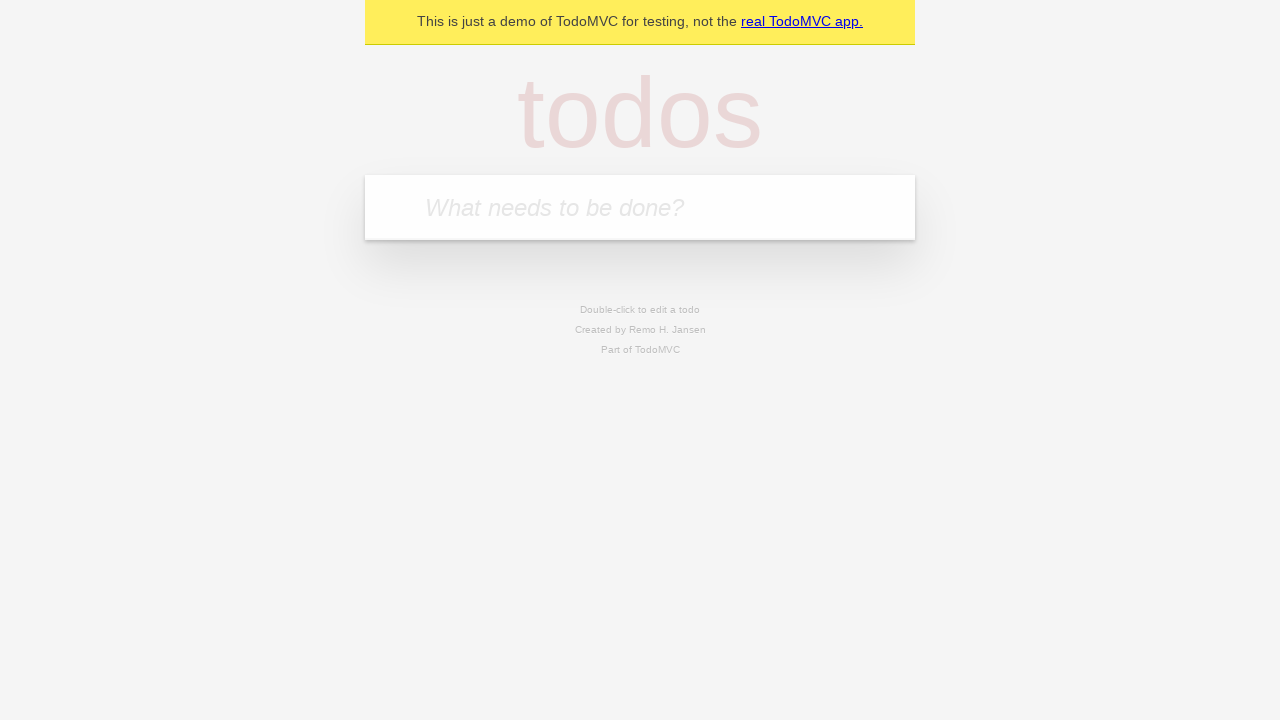

Located the 'What needs to be done?' input field
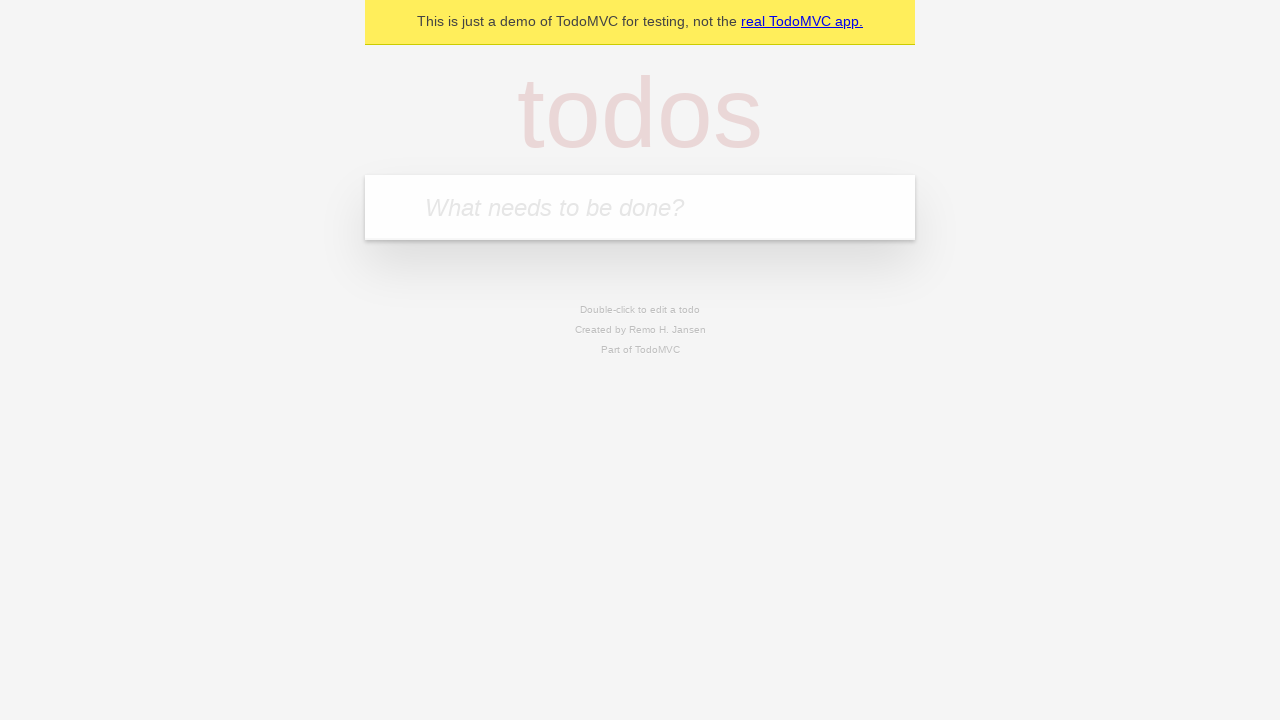

Filled todo input with 'buy some cheese' on internal:attr=[placeholder="What needs to be done?"i]
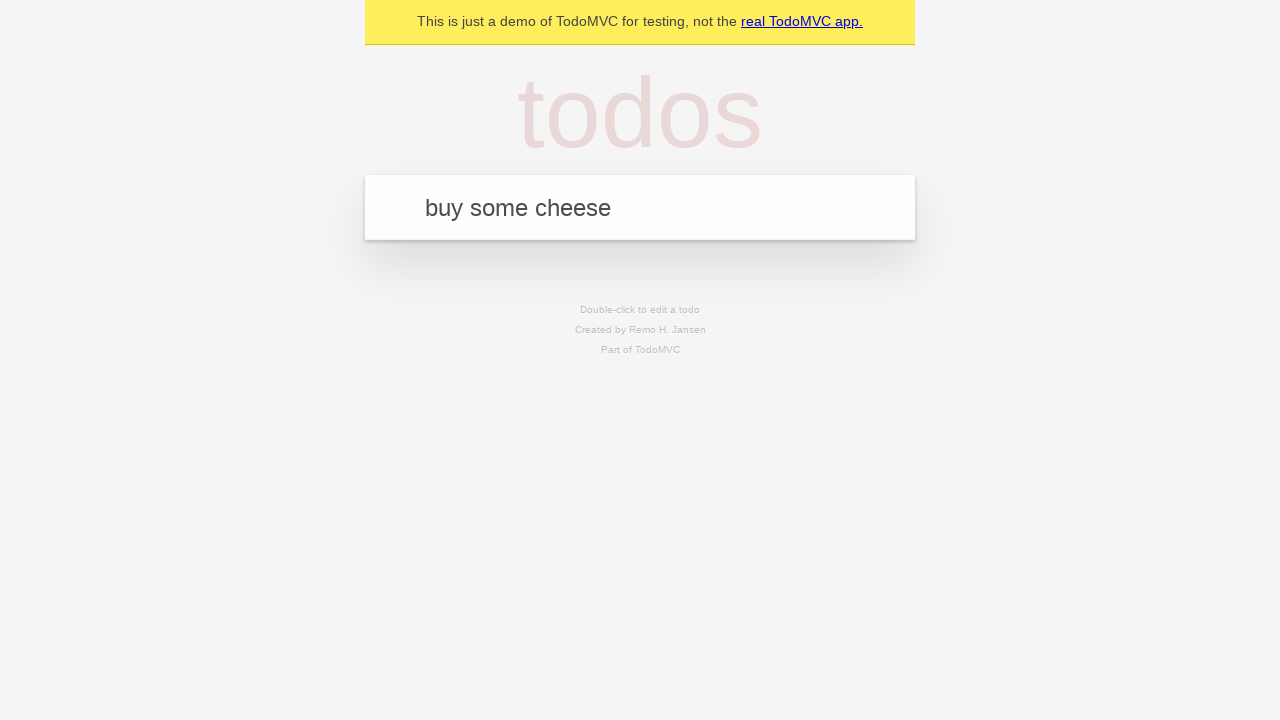

Pressed Enter to create todo item 'buy some cheese' on internal:attr=[placeholder="What needs to be done?"i]
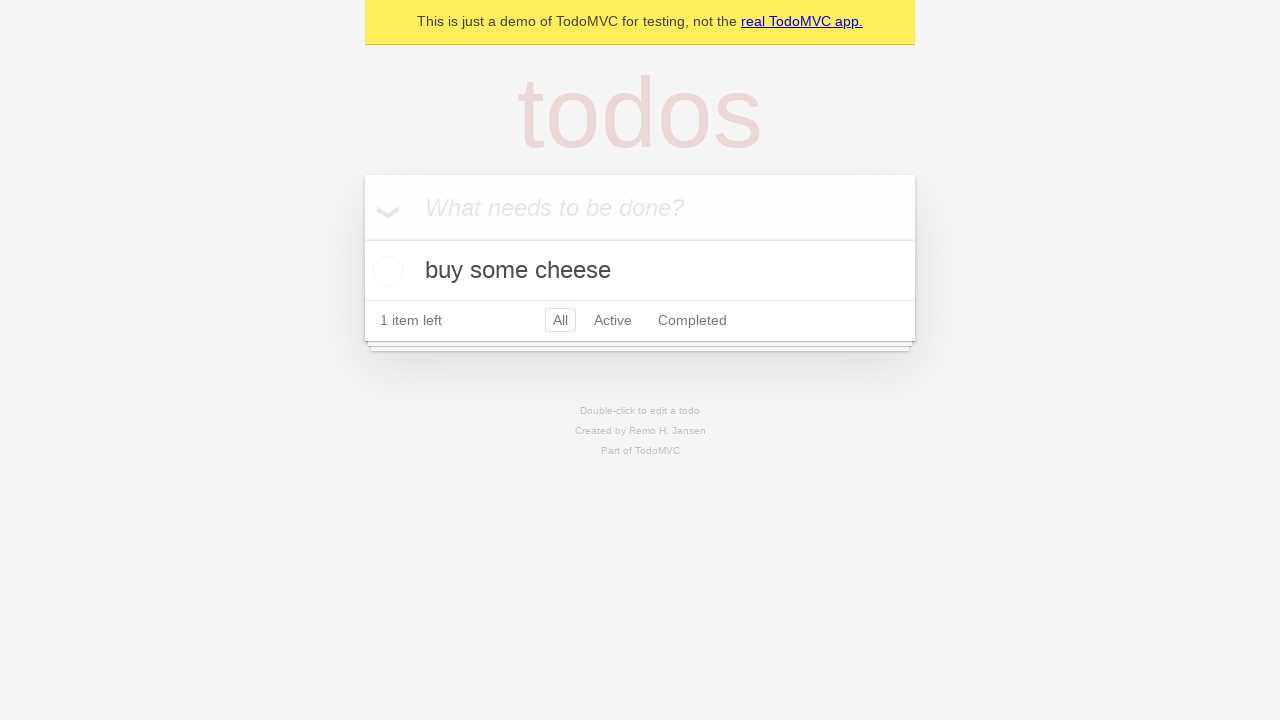

Filled todo input with 'feed the cat' on internal:attr=[placeholder="What needs to be done?"i]
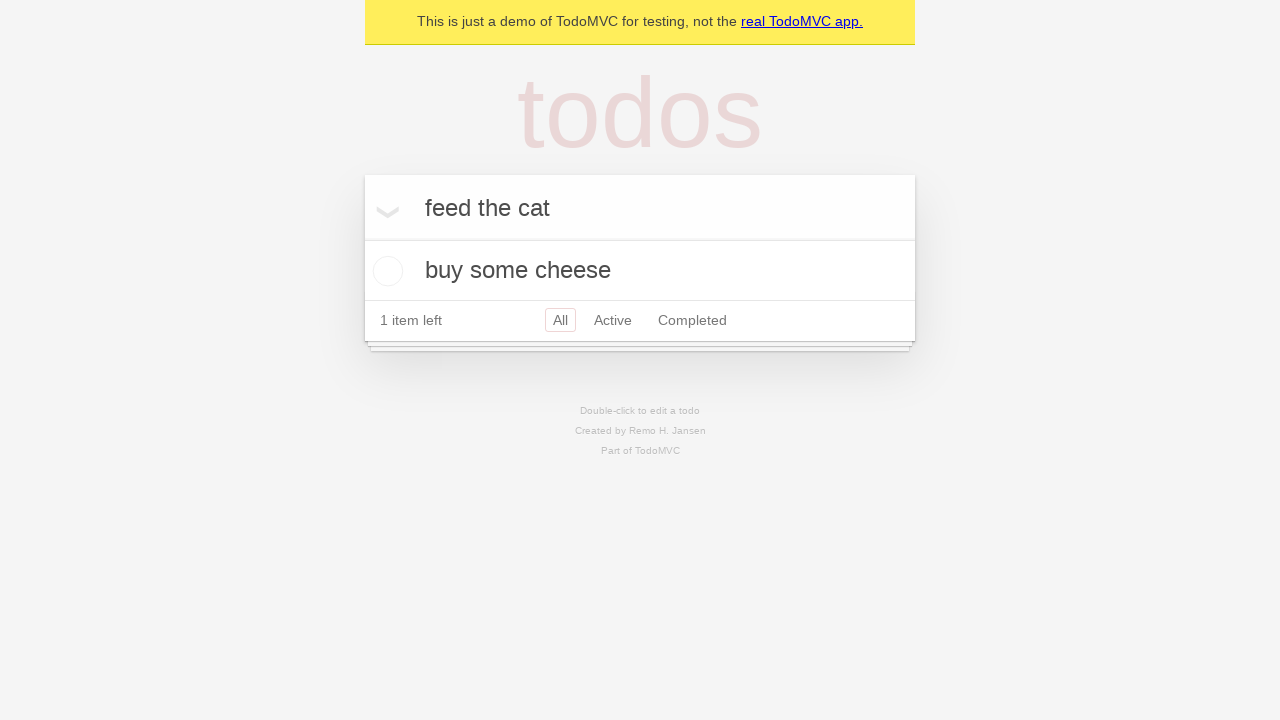

Pressed Enter to create todo item 'feed the cat' on internal:attr=[placeholder="What needs to be done?"i]
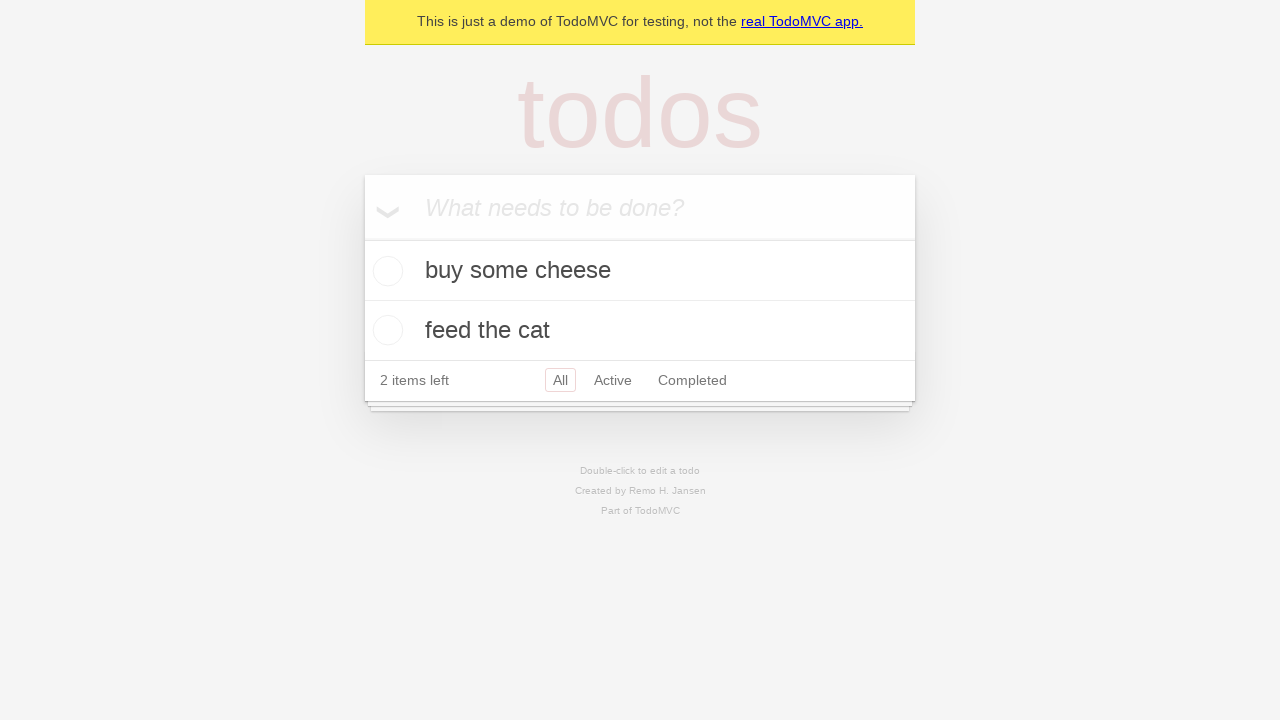

Waited for both todo items to appear on the page
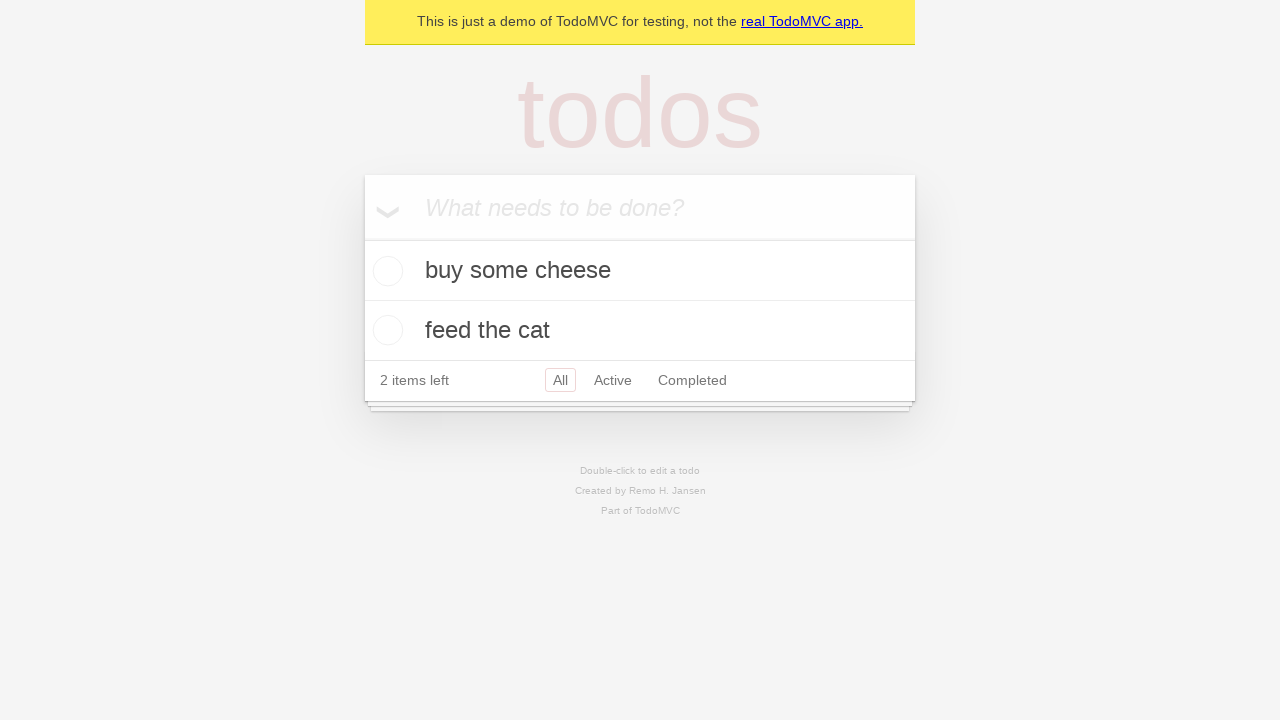

Located the first todo item
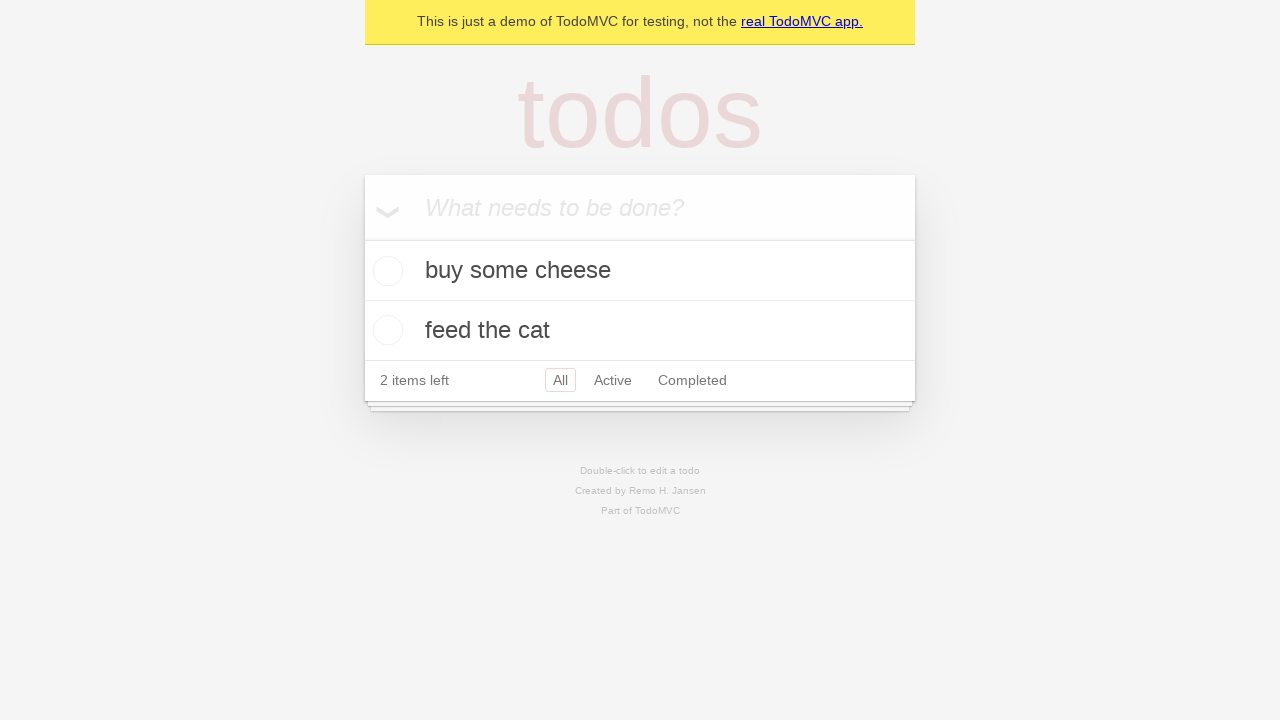

Checked the checkbox for 'buy some cheese' at (385, 271) on internal:testid=[data-testid="todo-item"s] >> nth=0 >> internal:role=checkbox
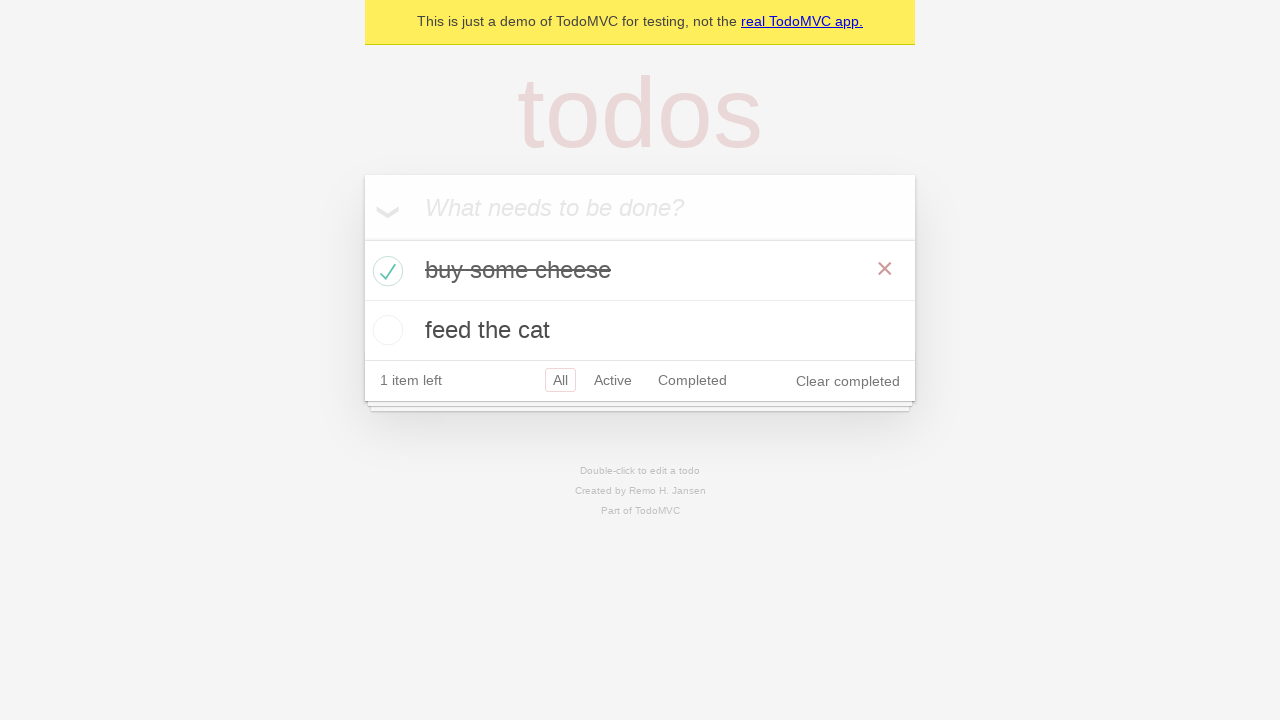

Located the second todo item
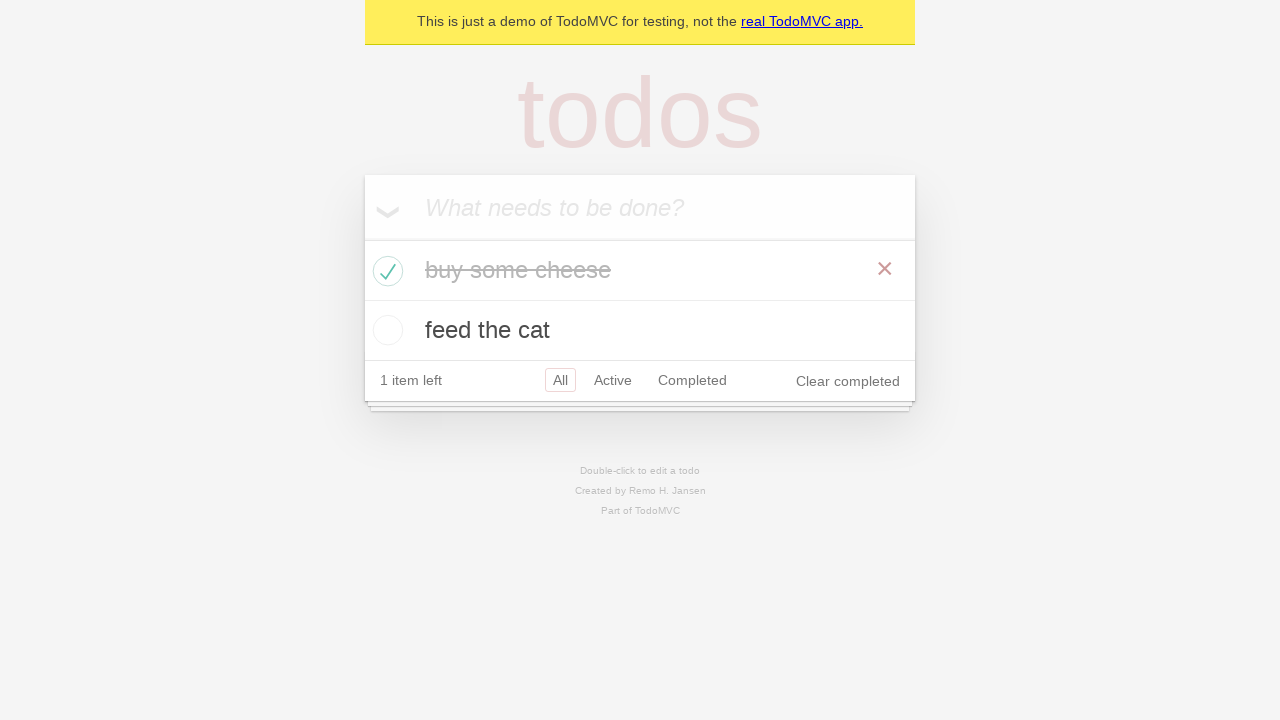

Checked the checkbox for 'feed the cat' at (385, 330) on internal:testid=[data-testid="todo-item"s] >> nth=1 >> internal:role=checkbox
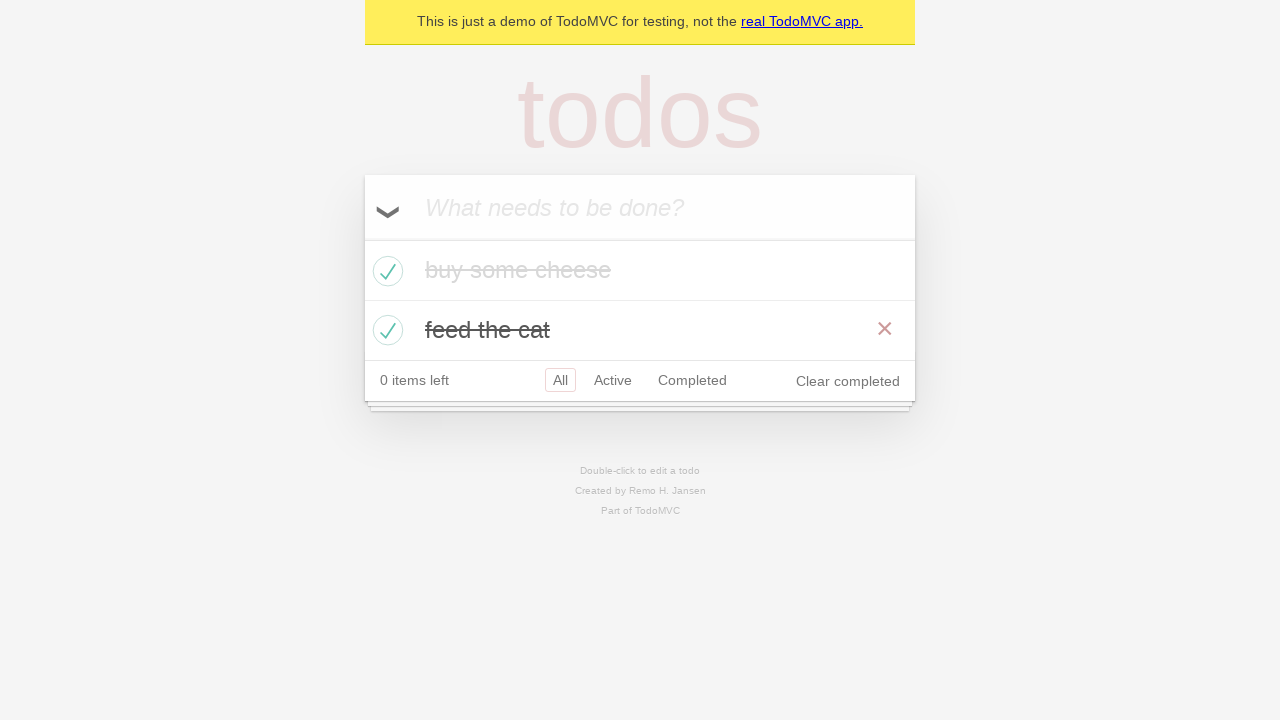

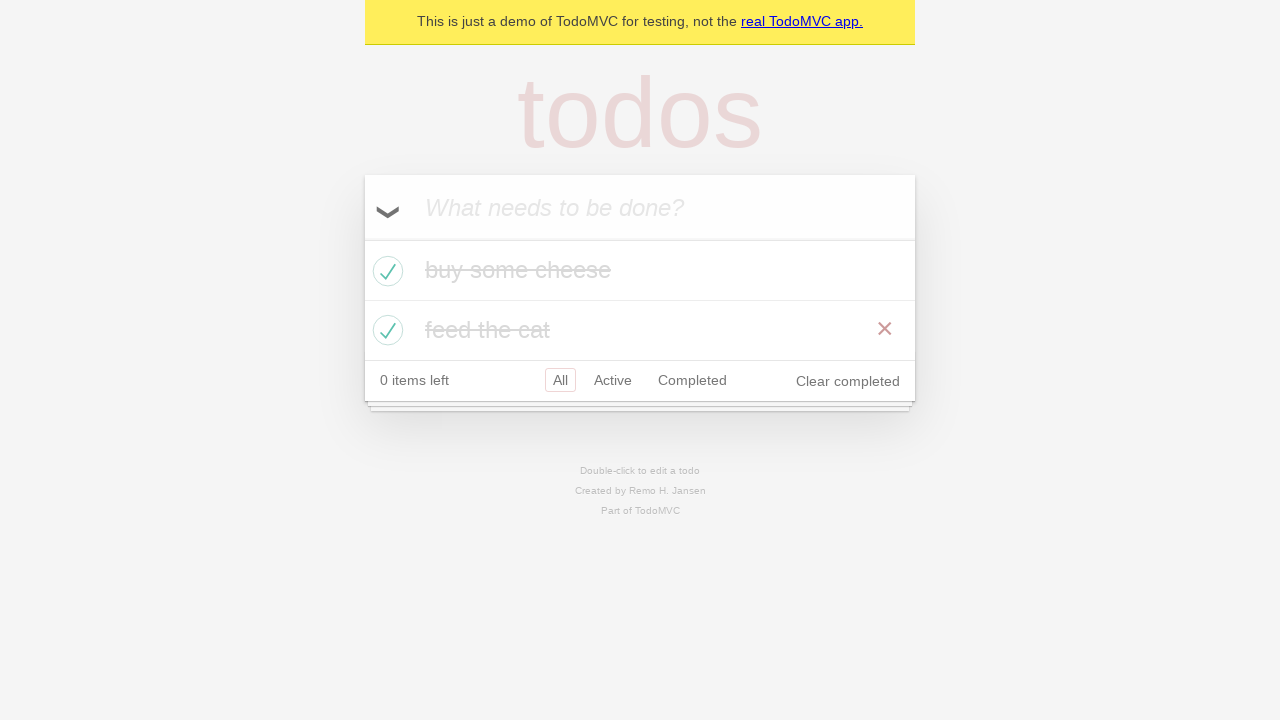